Tests dropdown selection functionality on Craigslist by selecting language options using different methods

Starting URL: https://newyork.craigslist.org/

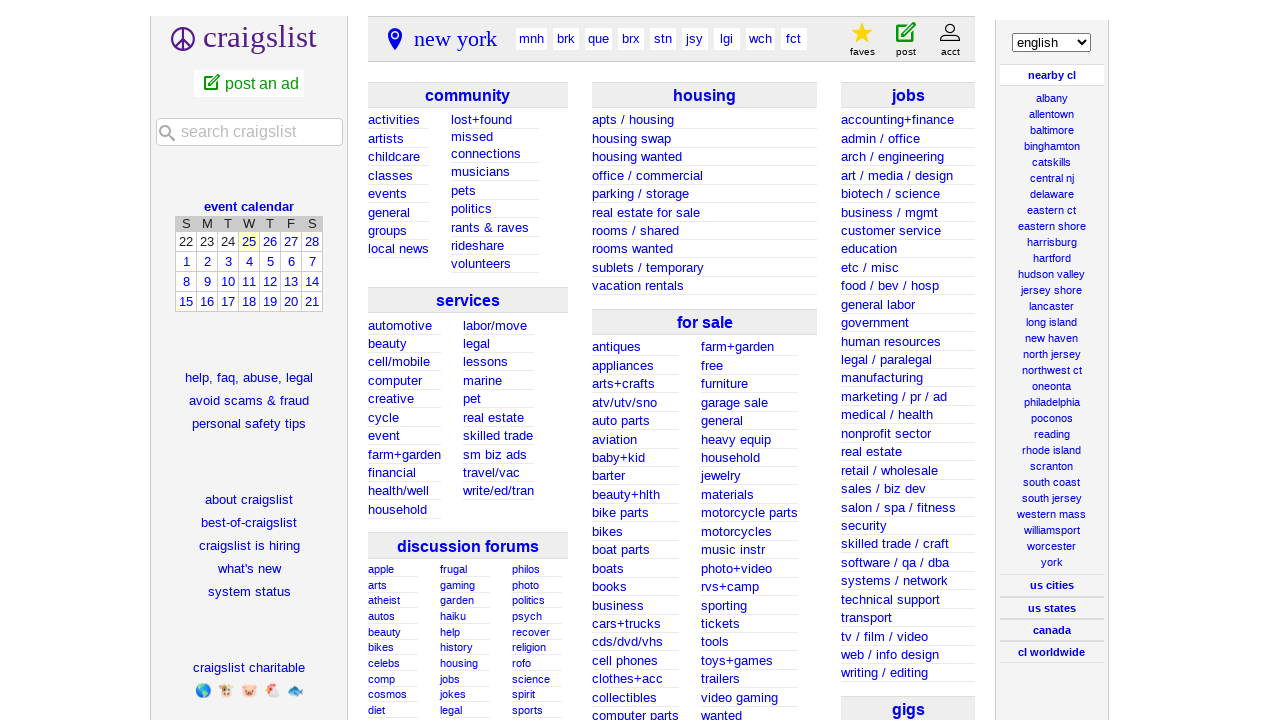

Retrieved text content from language dropdown
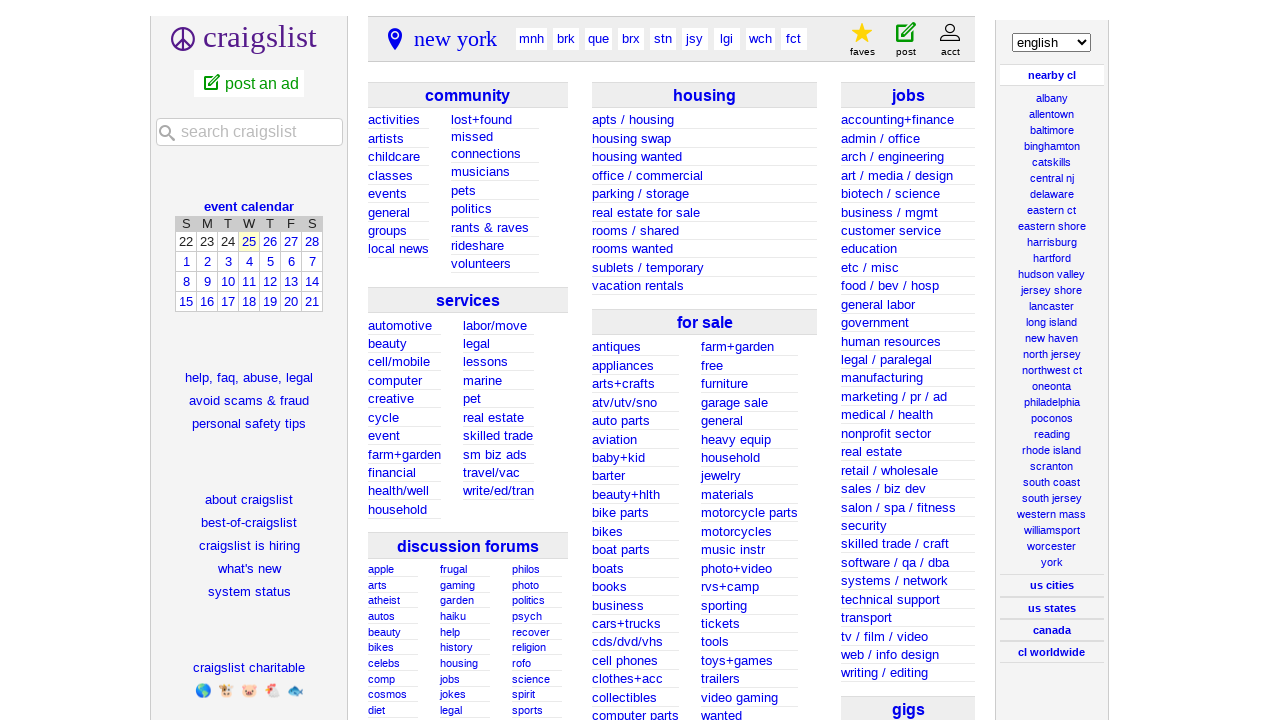

Selected 5th language option (index 4) from dropdown on #chlang
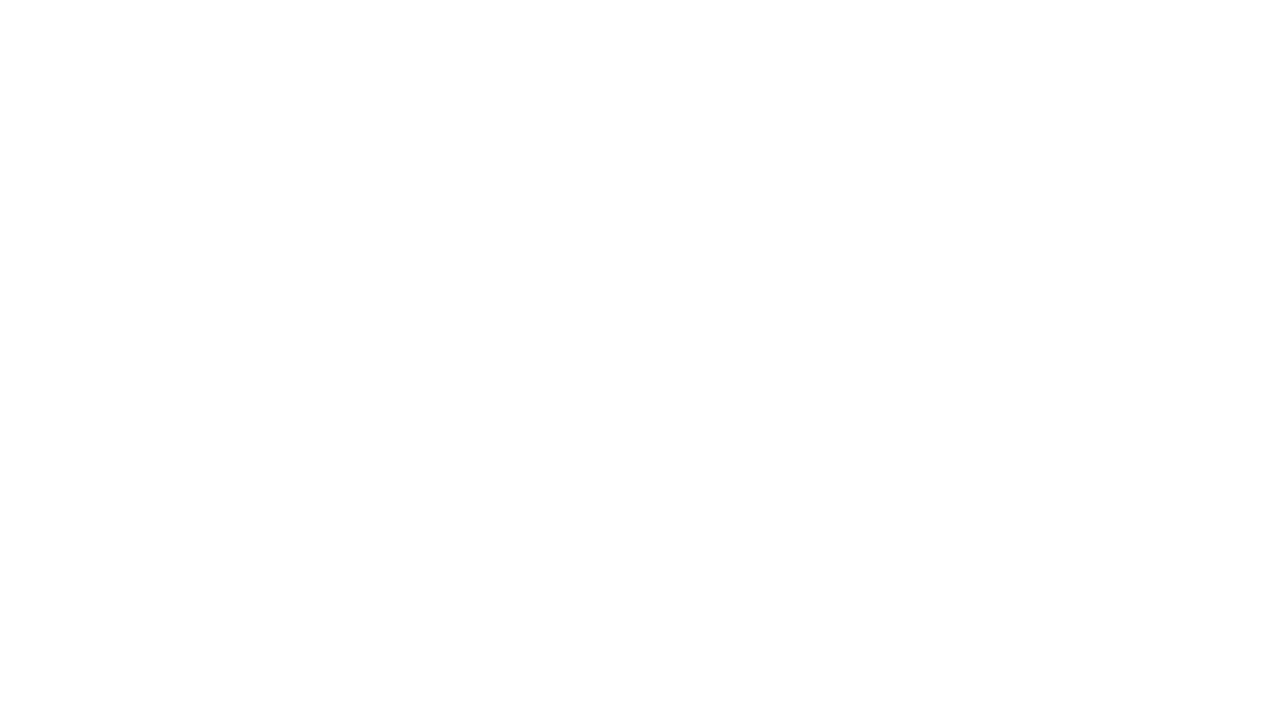

Selected Russian language option by visible text on #chlang
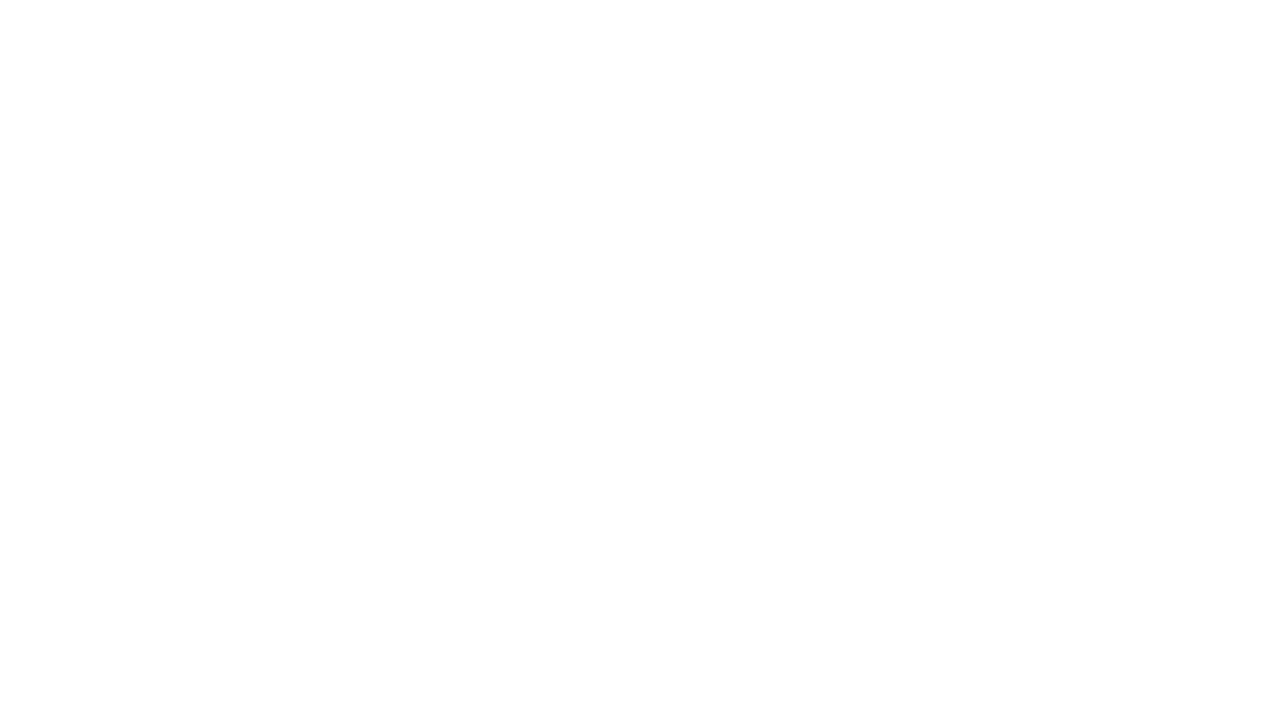

Selected Italian language option by value on #chlang
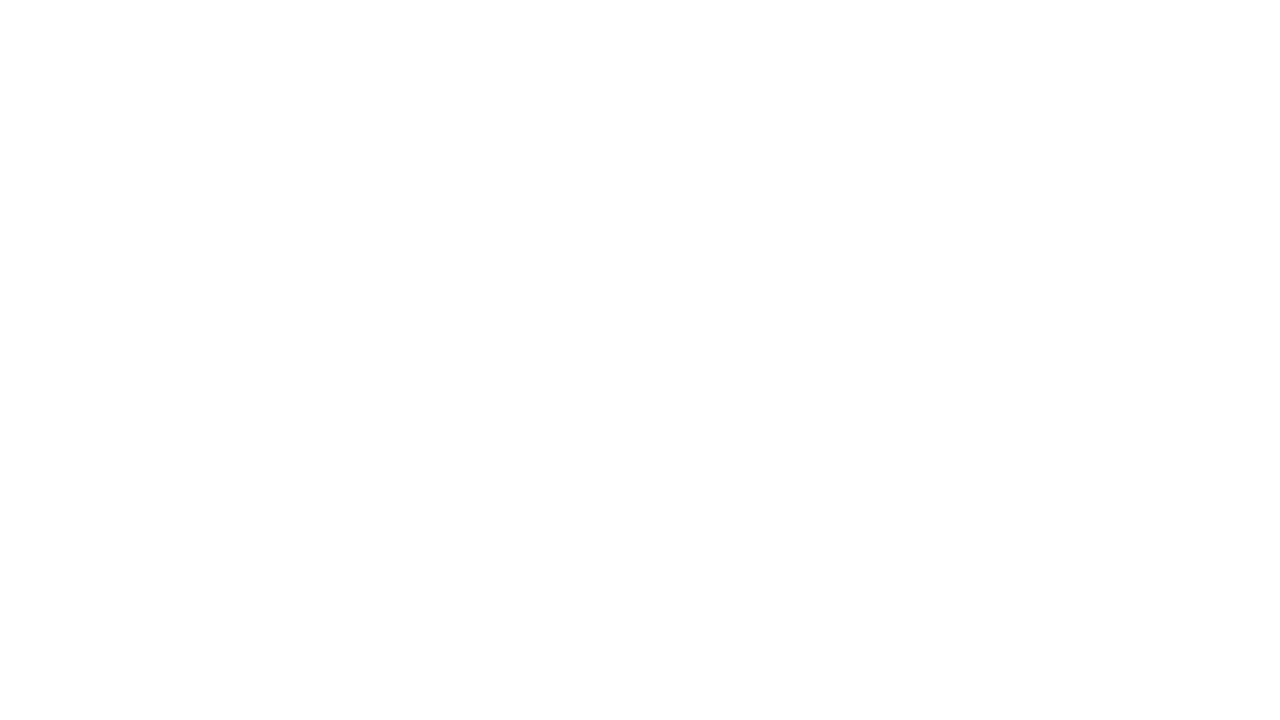

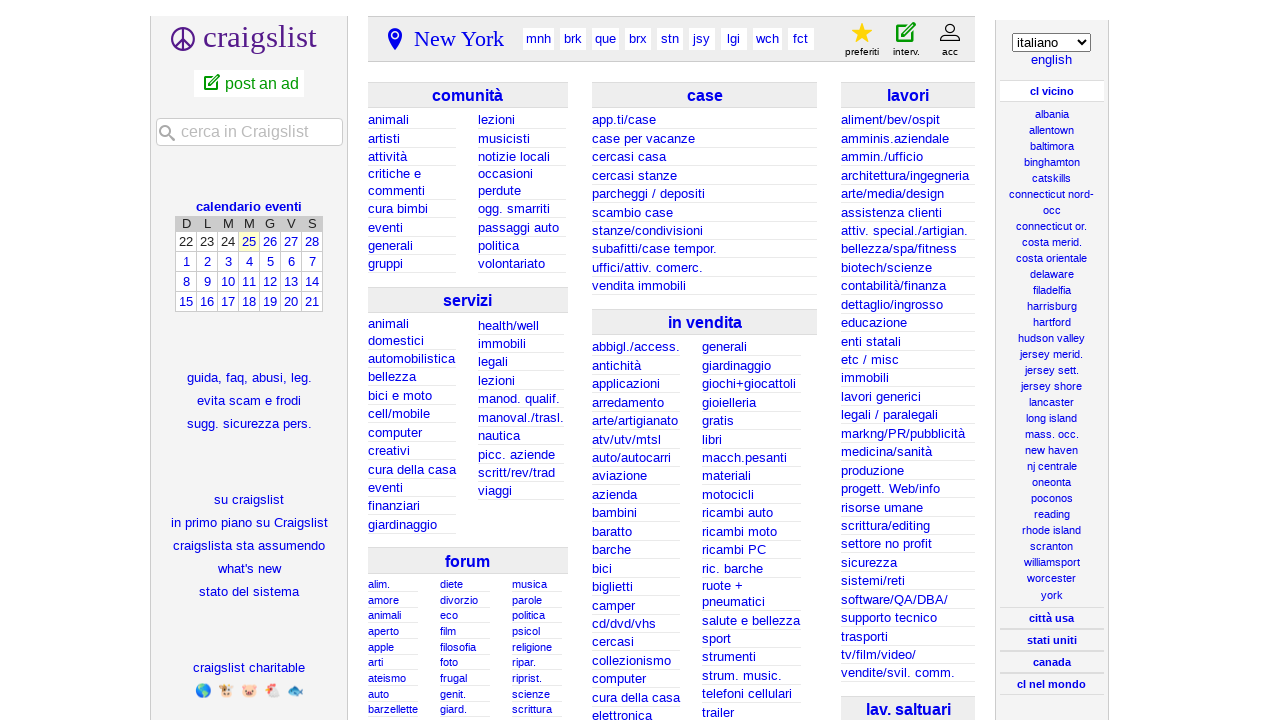